Tests navigation through Jenkins documentation by clicking Documentation, then Installing Jenkins, then Windows, and verifying the page content displays the expected step text.

Starting URL: https://www.jenkins.io/

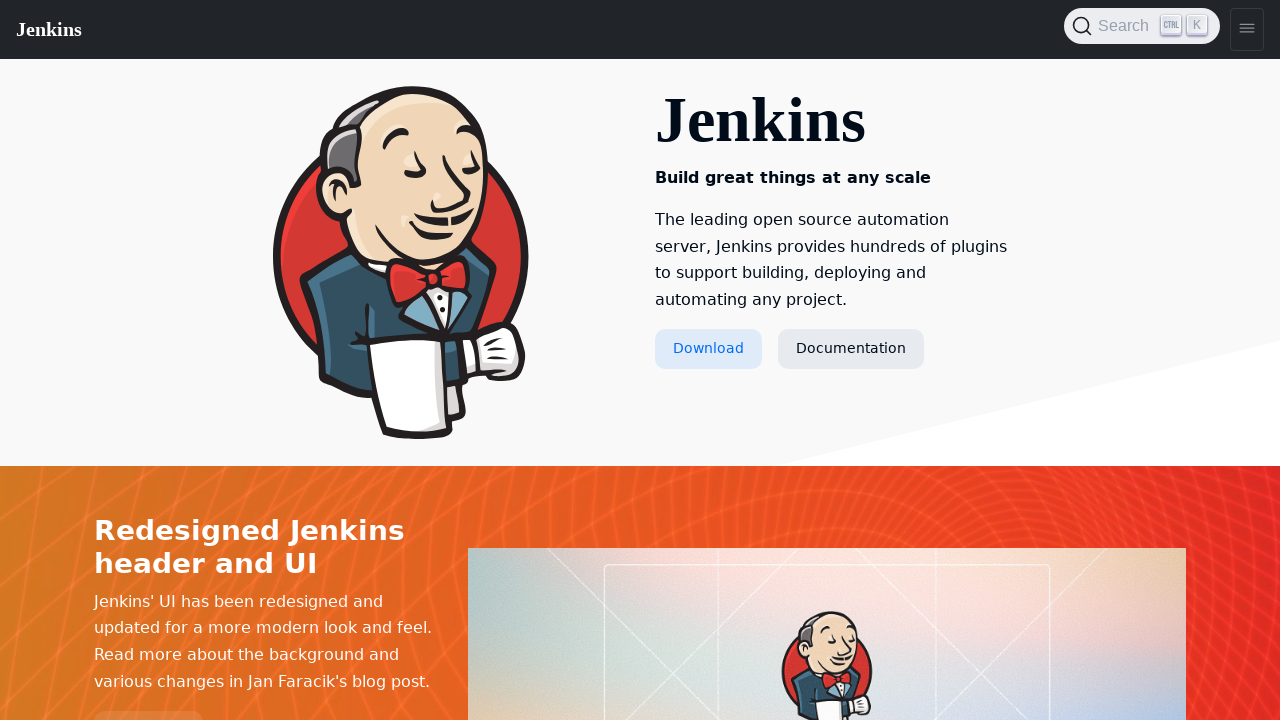

Clicked Documentation link at (851, 349) on text=Documentation
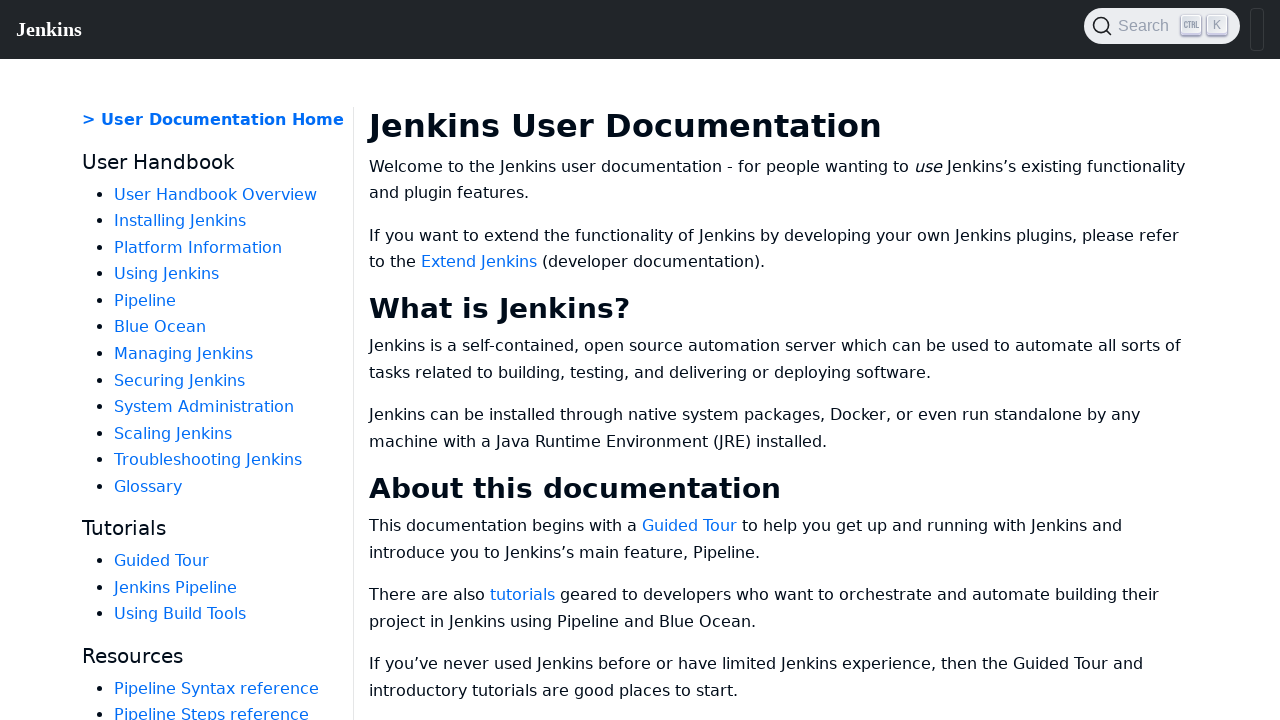

Clicked Installing Jenkins link at (180, 221) on text=Installing Jenkins
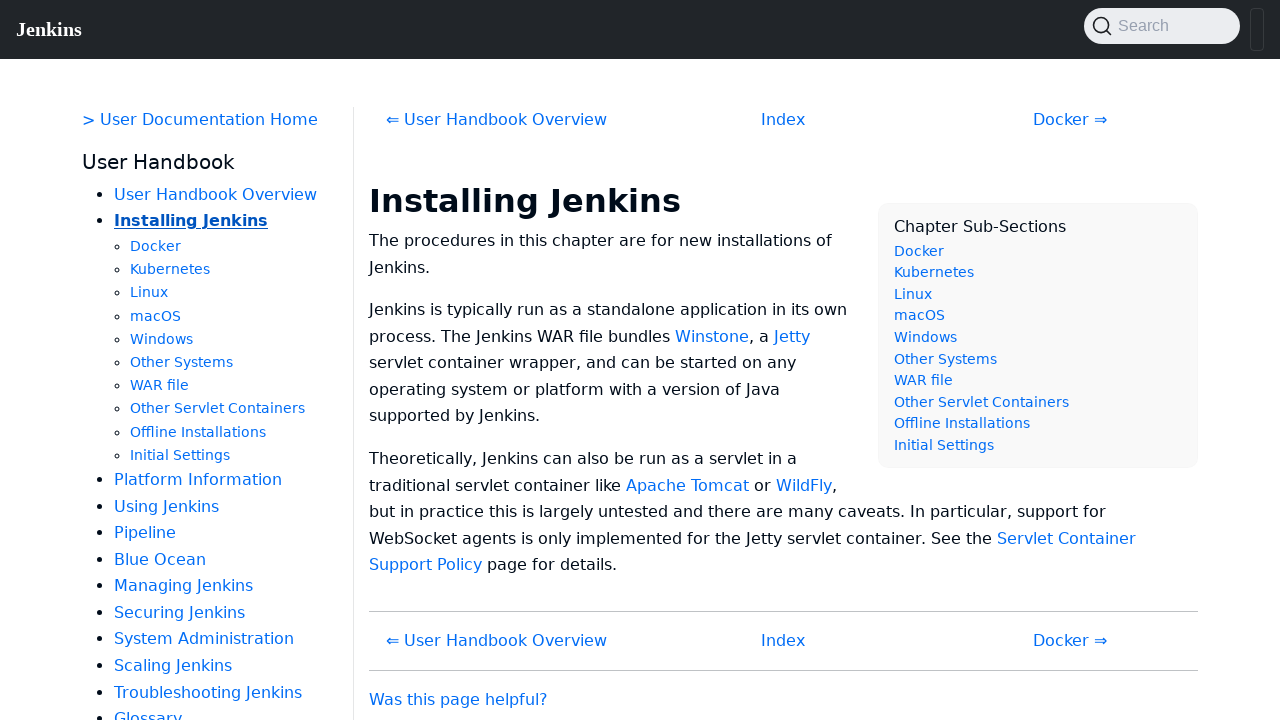

Clicked Windows link at (162, 339) on text=Windows
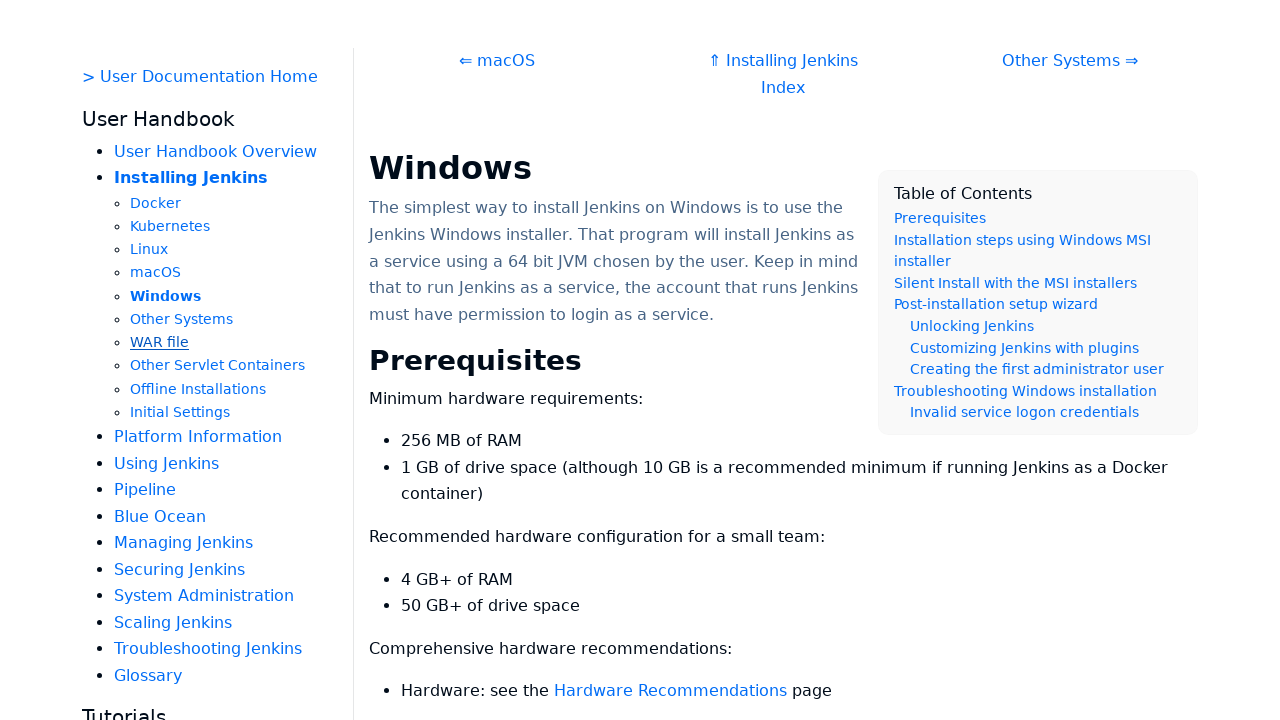

Waited for step text selector to load
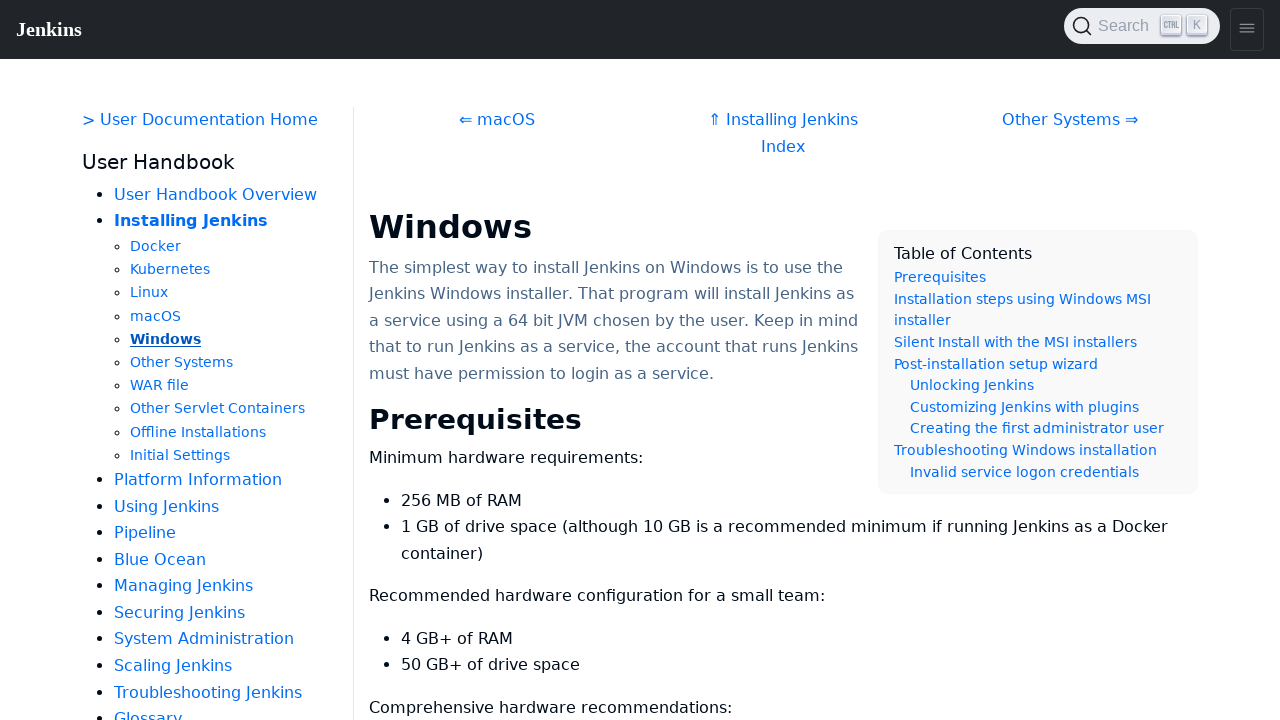

Retrieved step text content
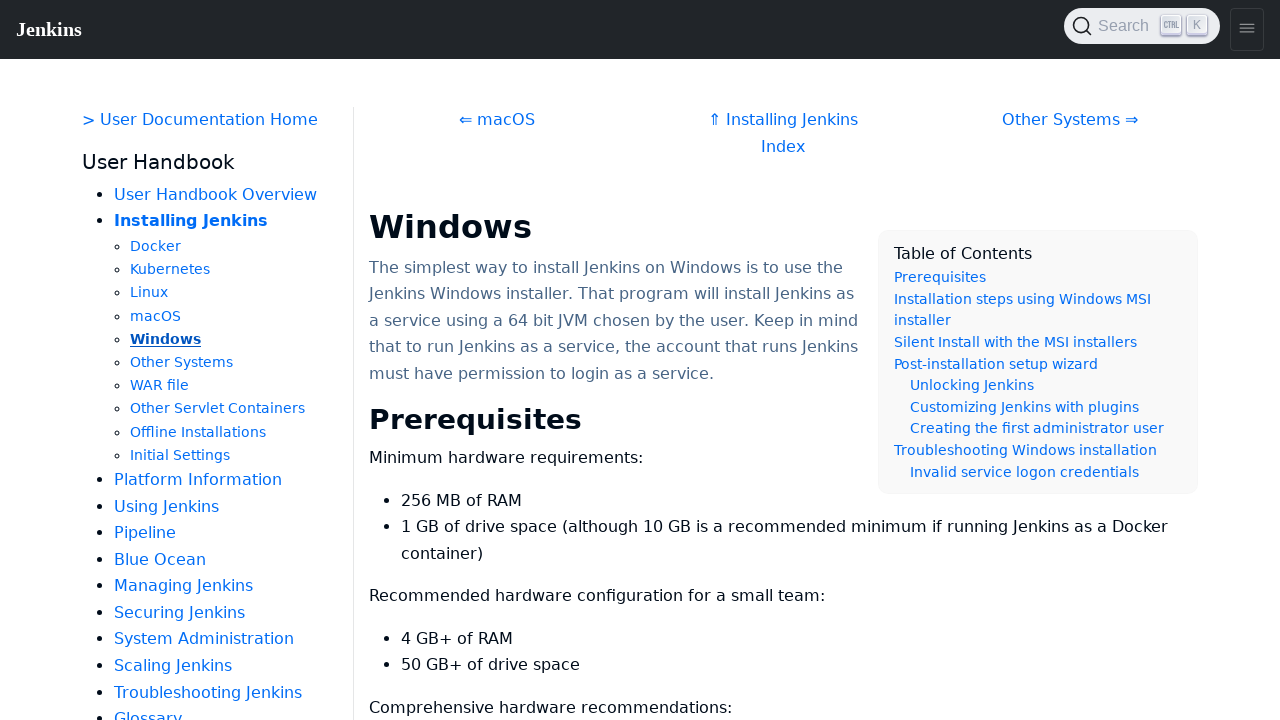

Verified step text equals 'Step 1: Setup wizard'
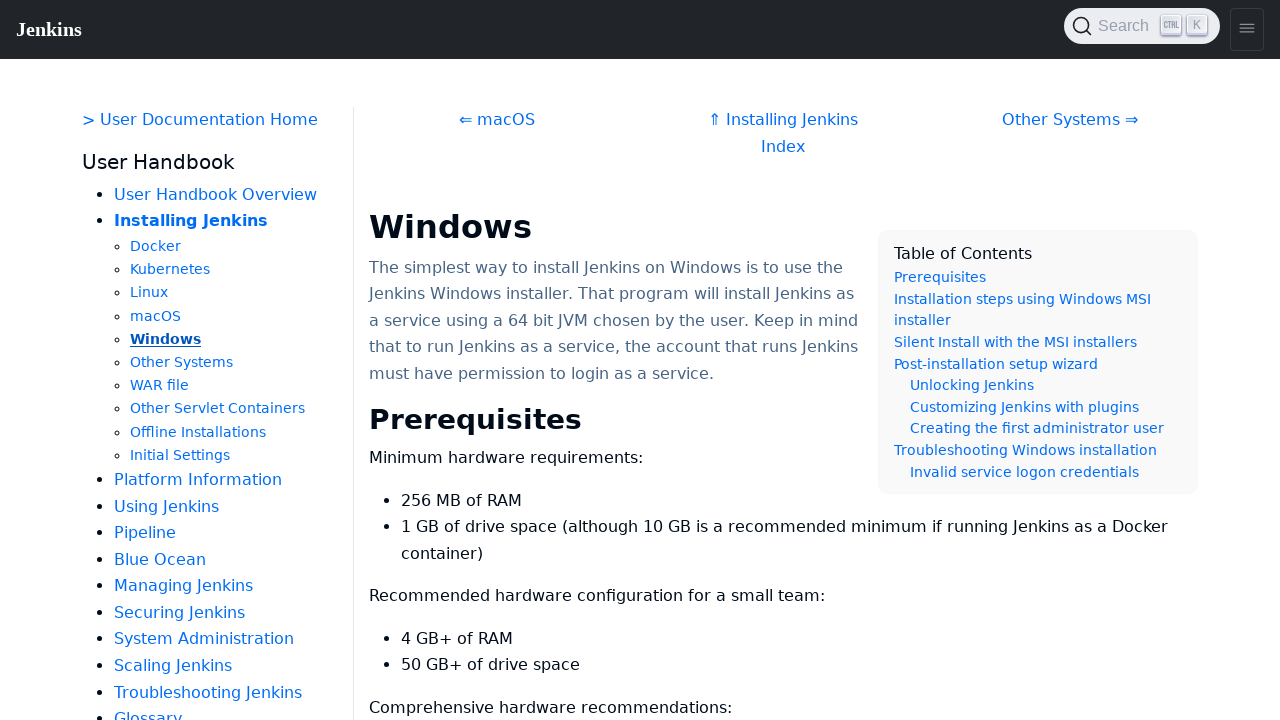

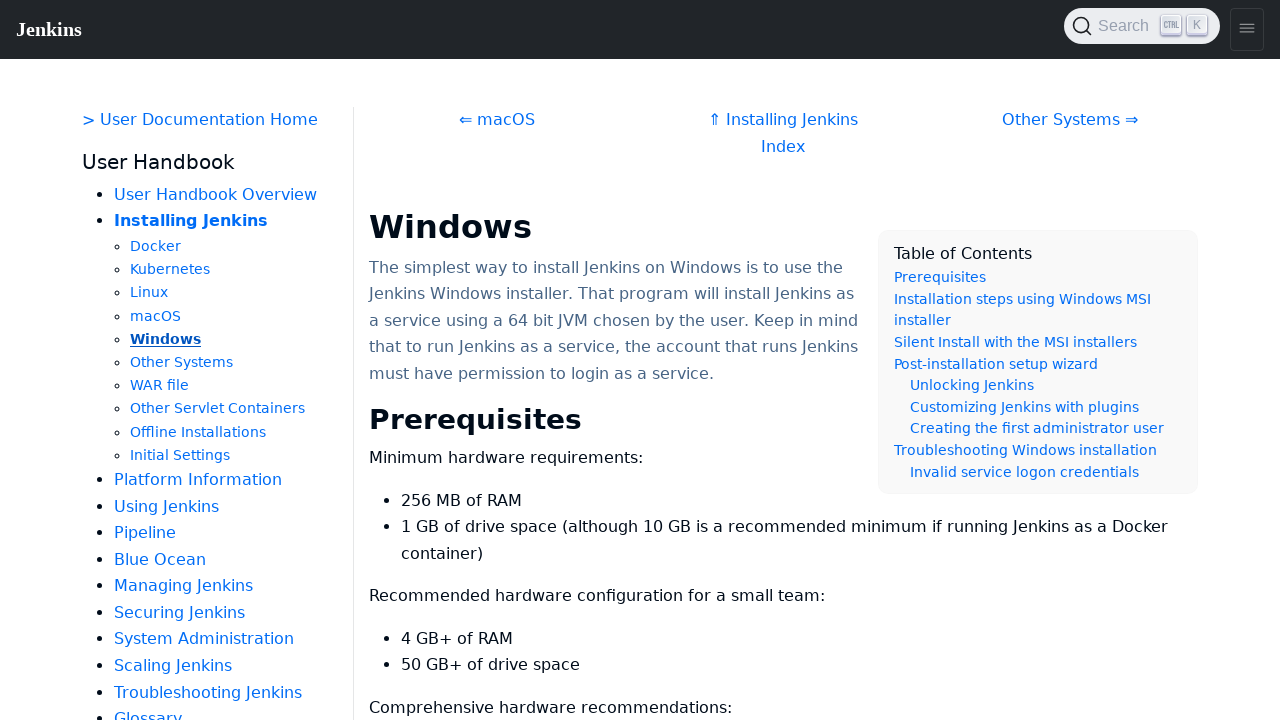